Tests forum search functionality by clicking the search button, entering a query, submitting the search, and then navigating through the first few article results by clicking on them and returning to the search results.

Starting URL: https://www.agricultureinformation.com/forums/forums/-/list

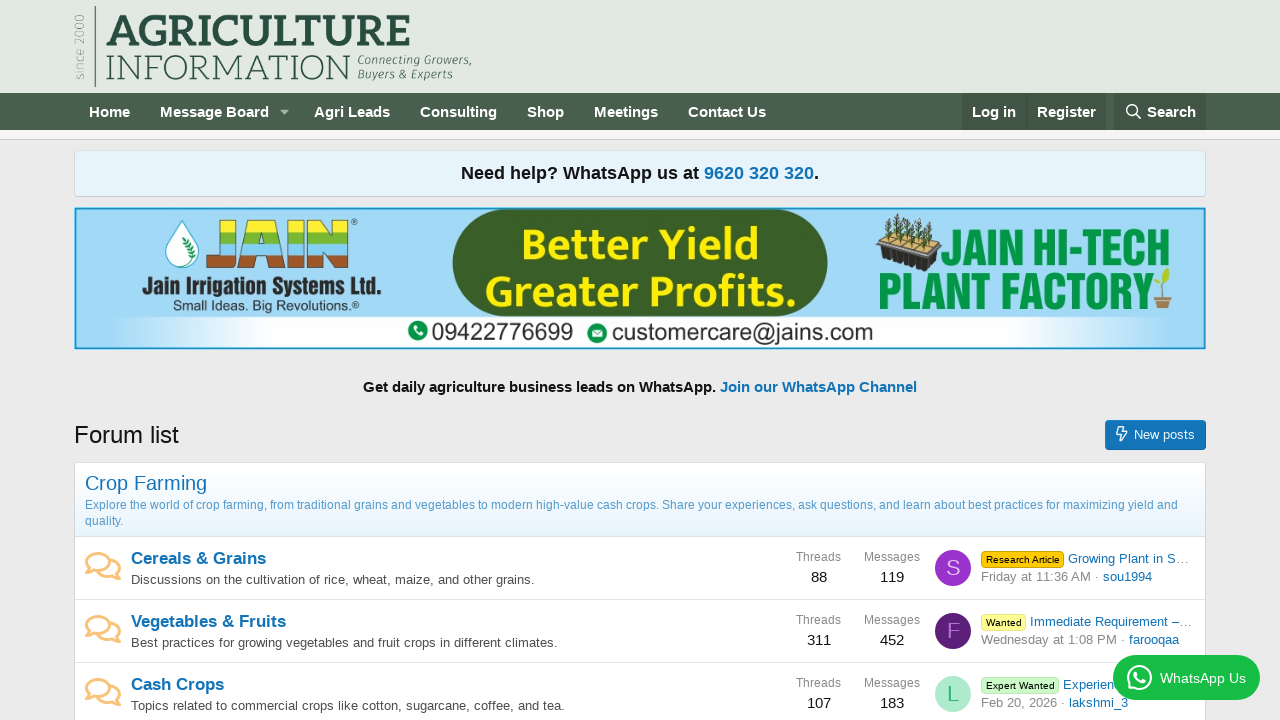

Page loaded and network idle
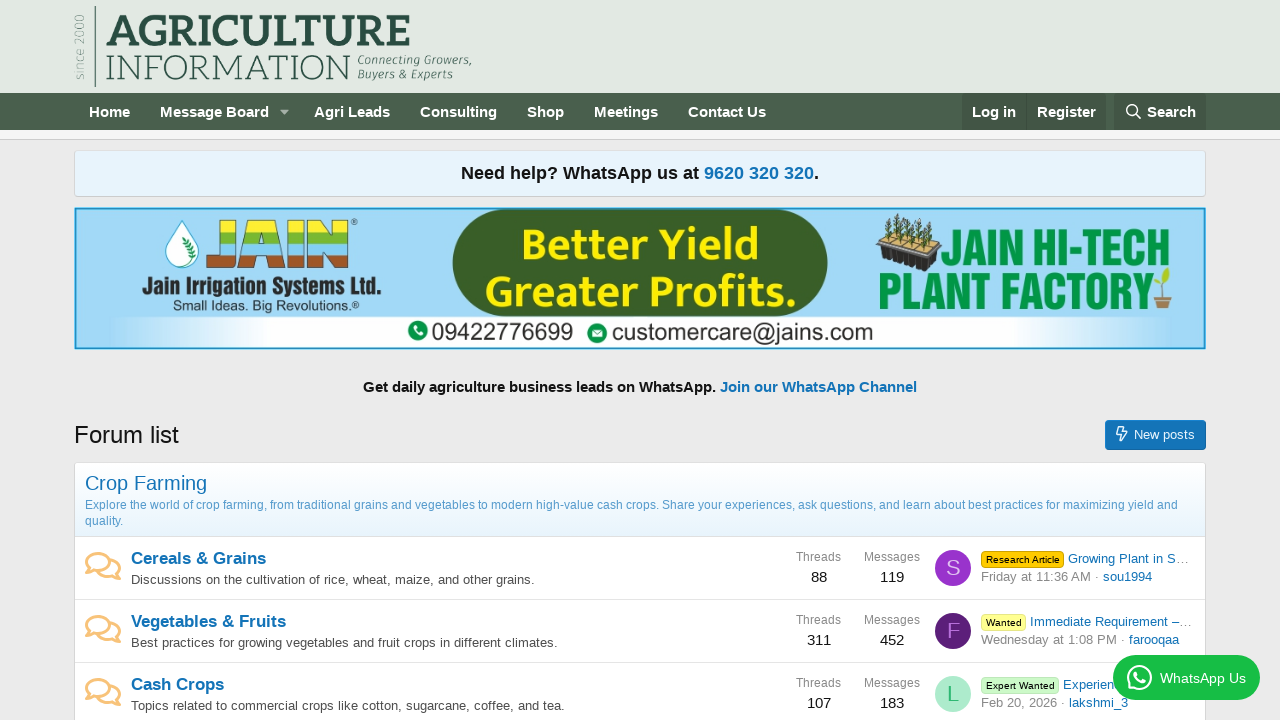

Search button element located
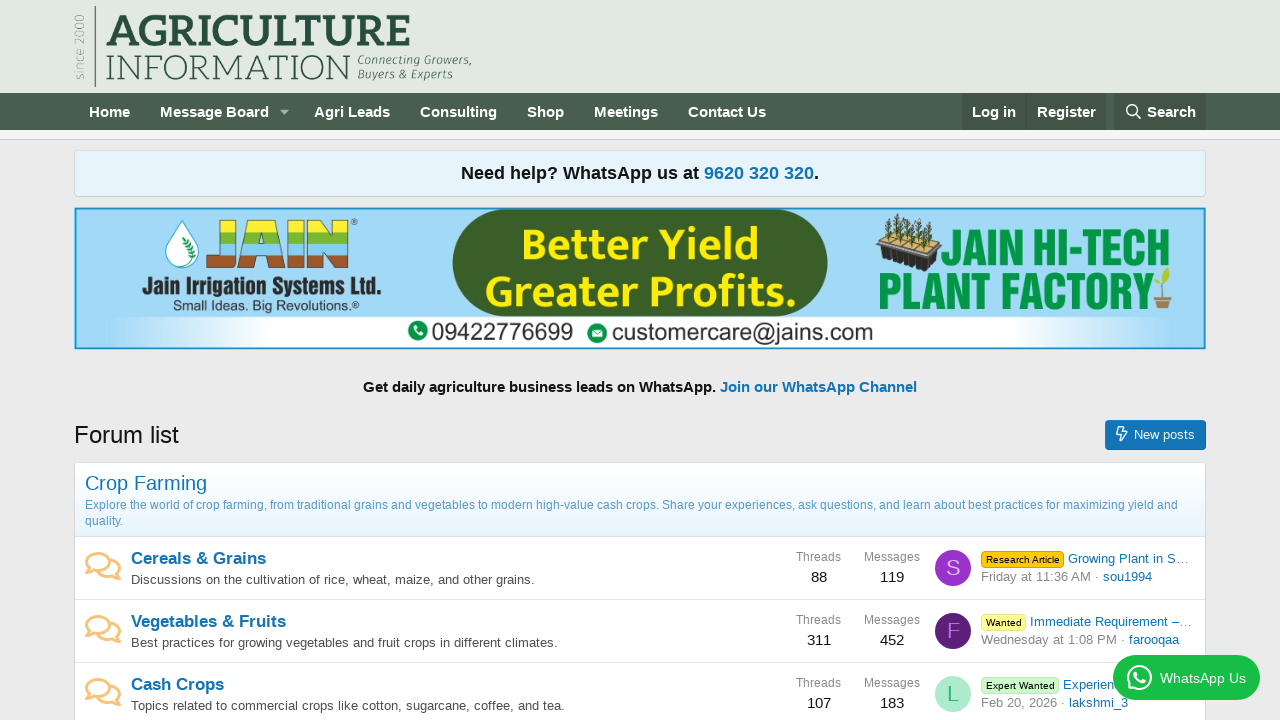

Clicked search button
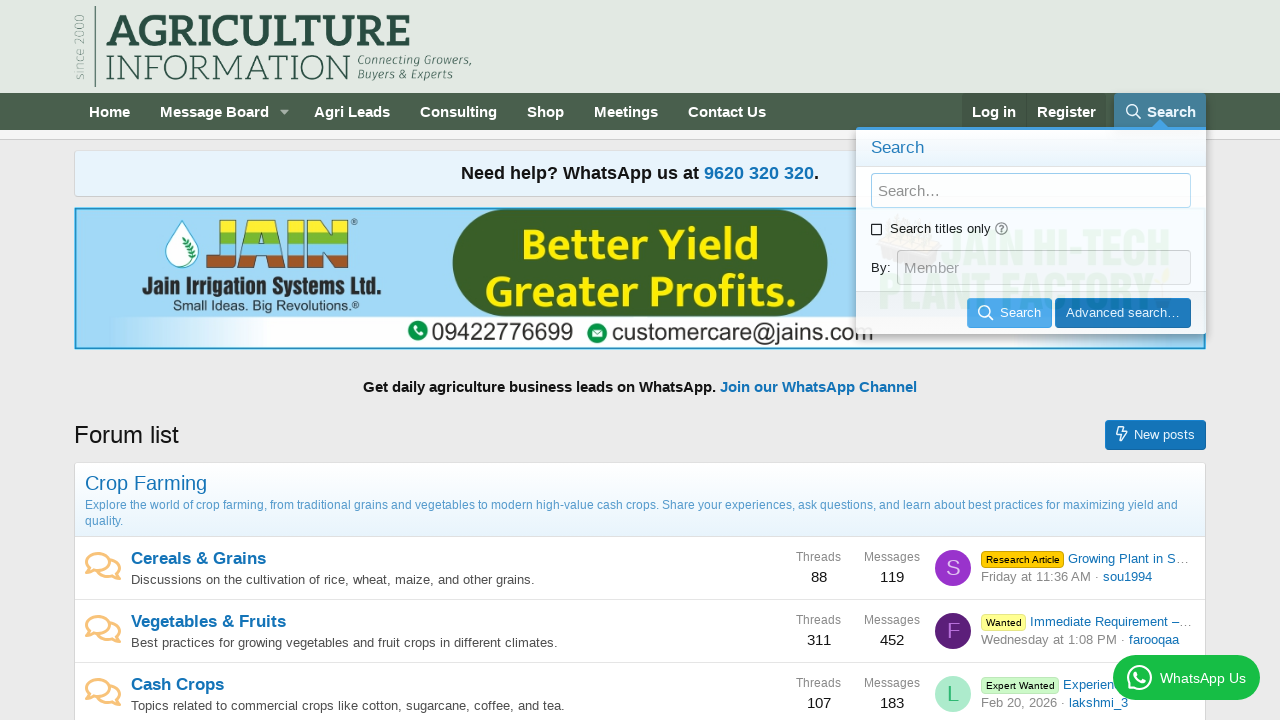

Search input field located and visible
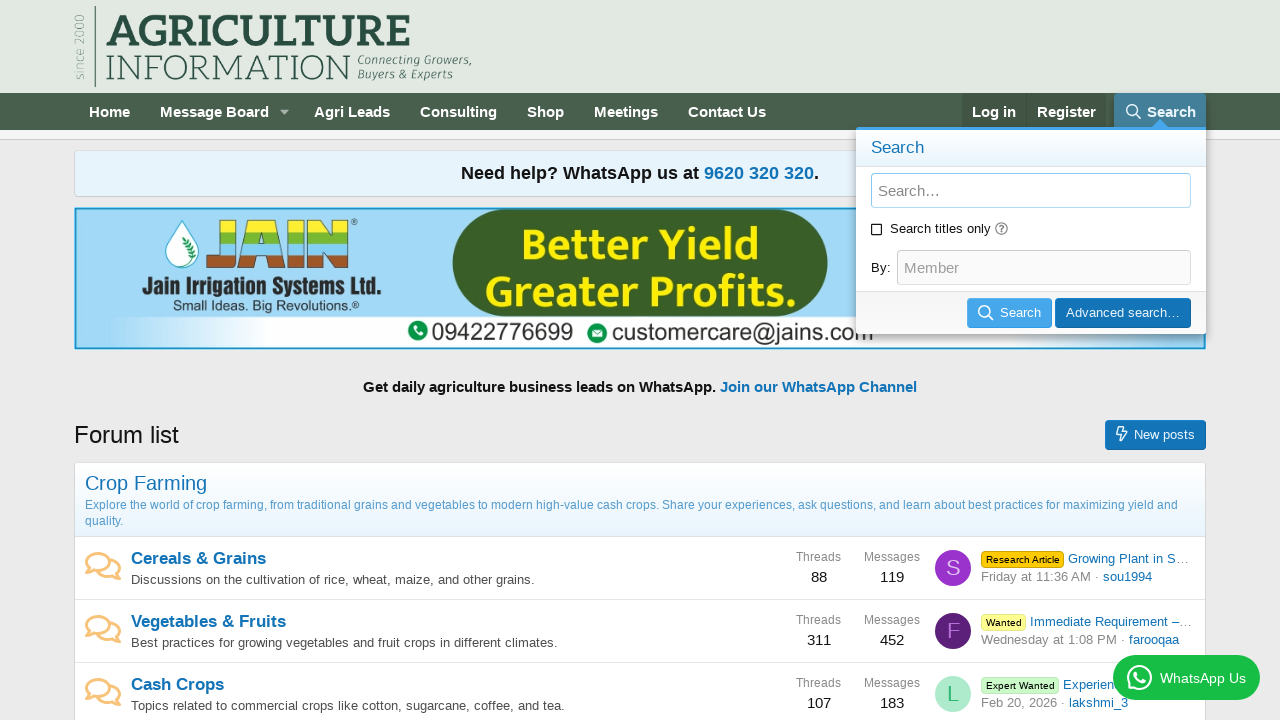

Filled search input with 'organic farming techniques'
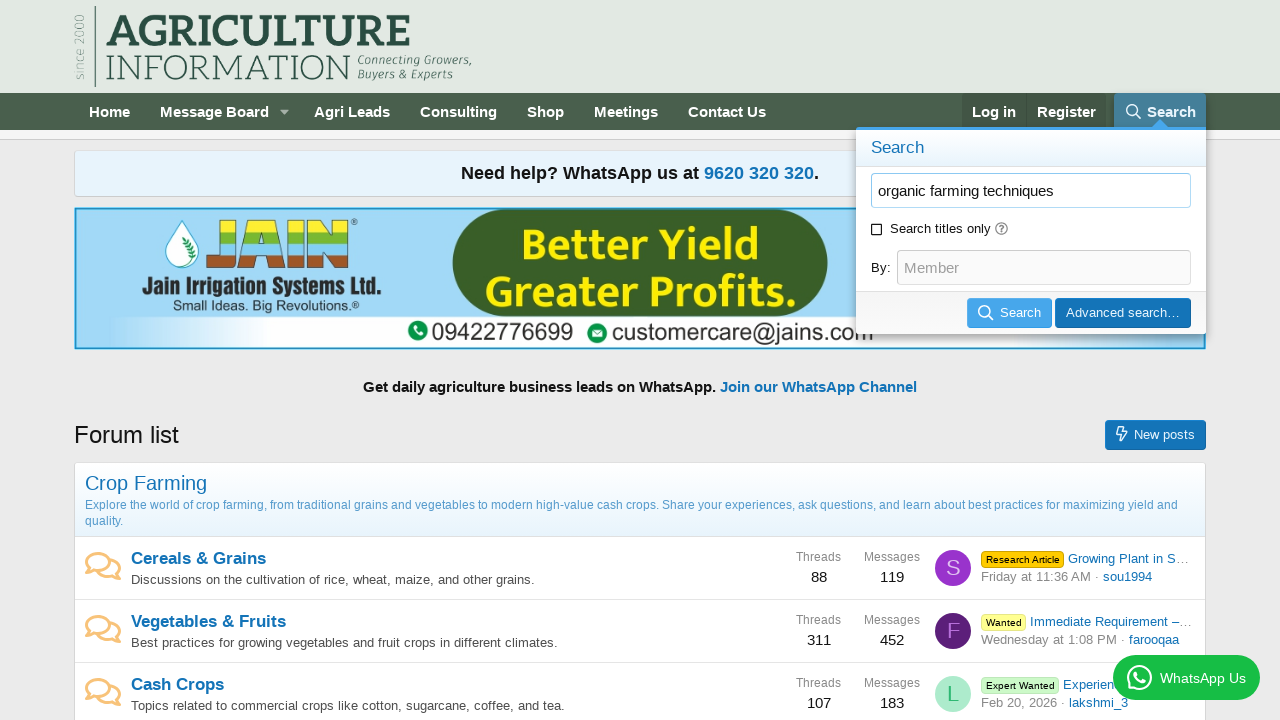

Pressed Enter to submit search query
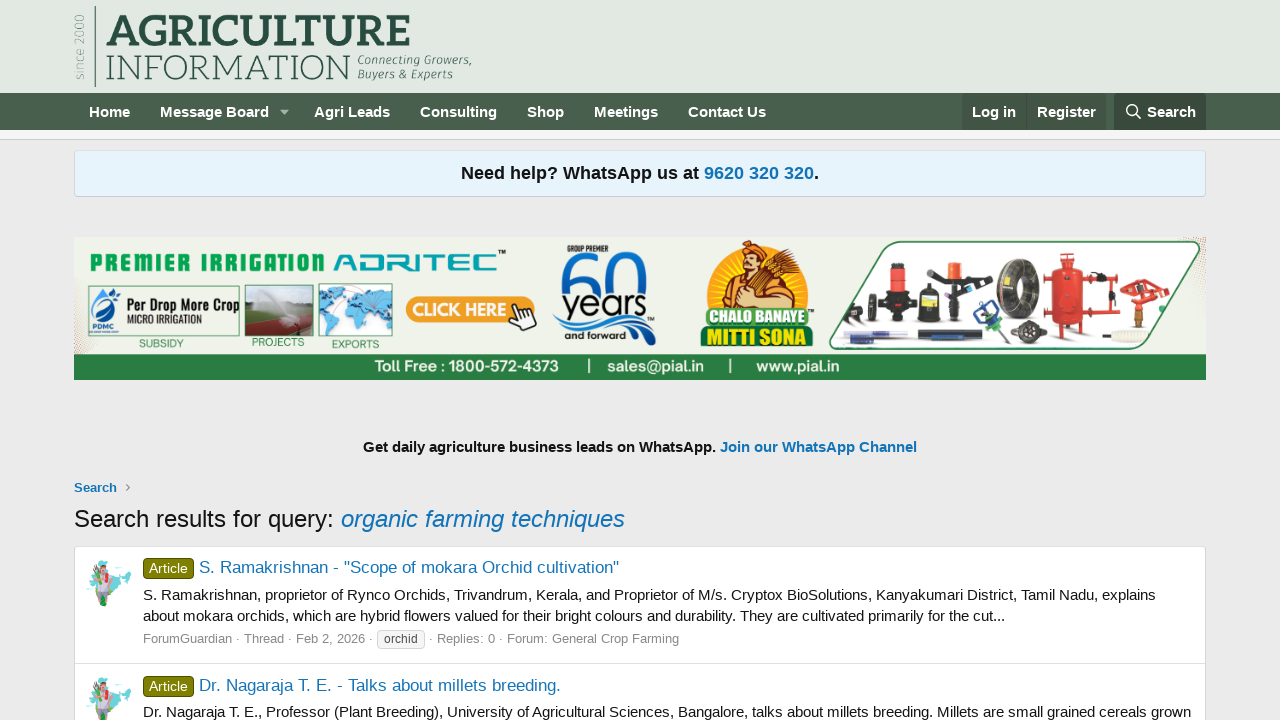

Search results page loaded and network idle
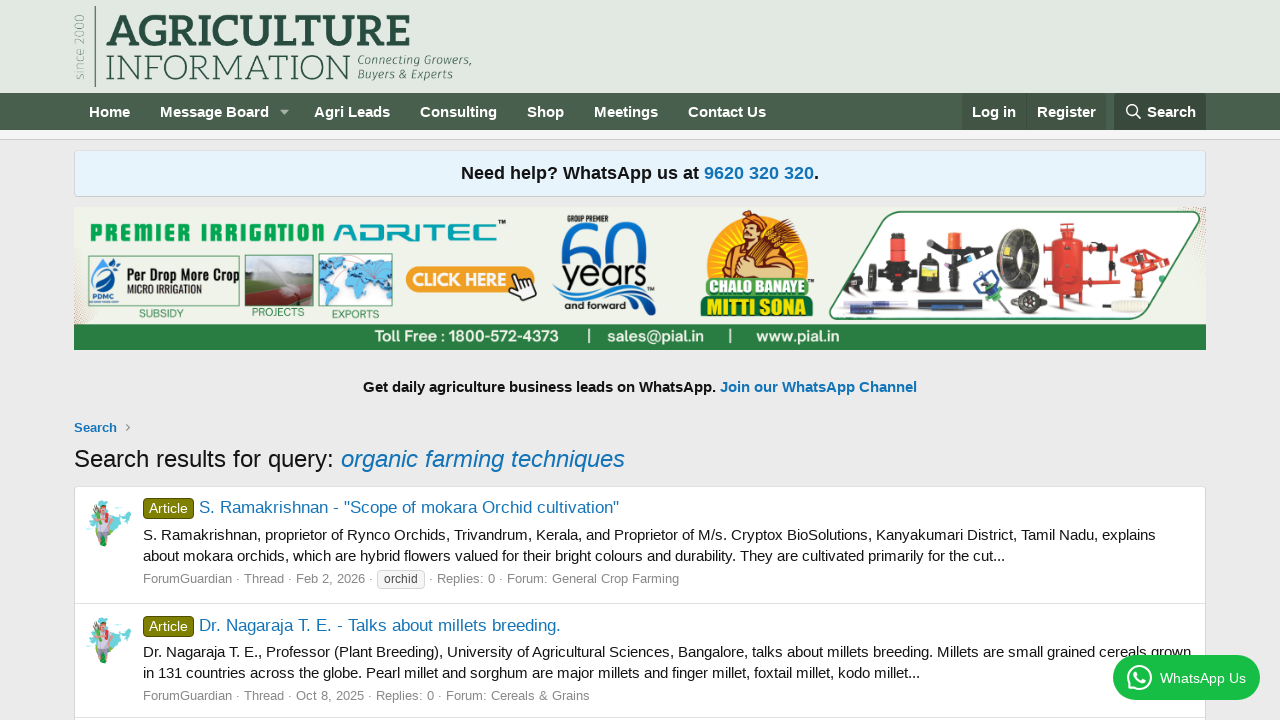

Located 20 article links on search results page
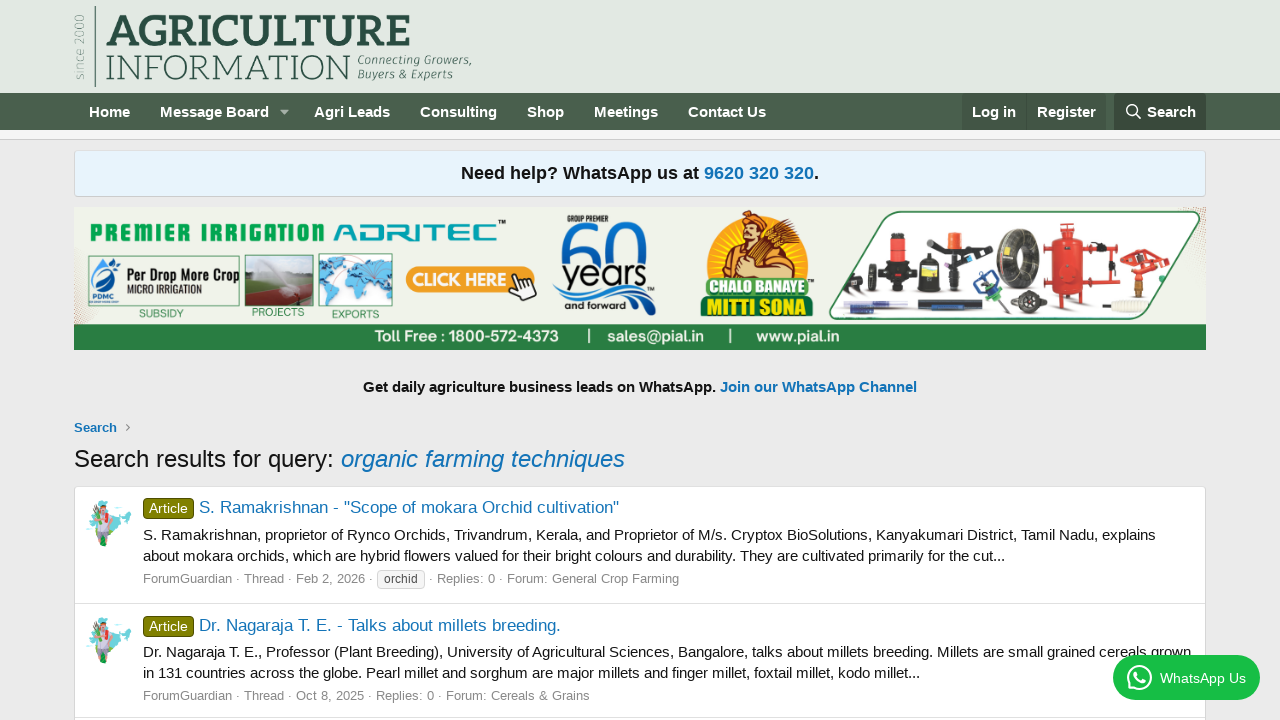

Clicked on article 1
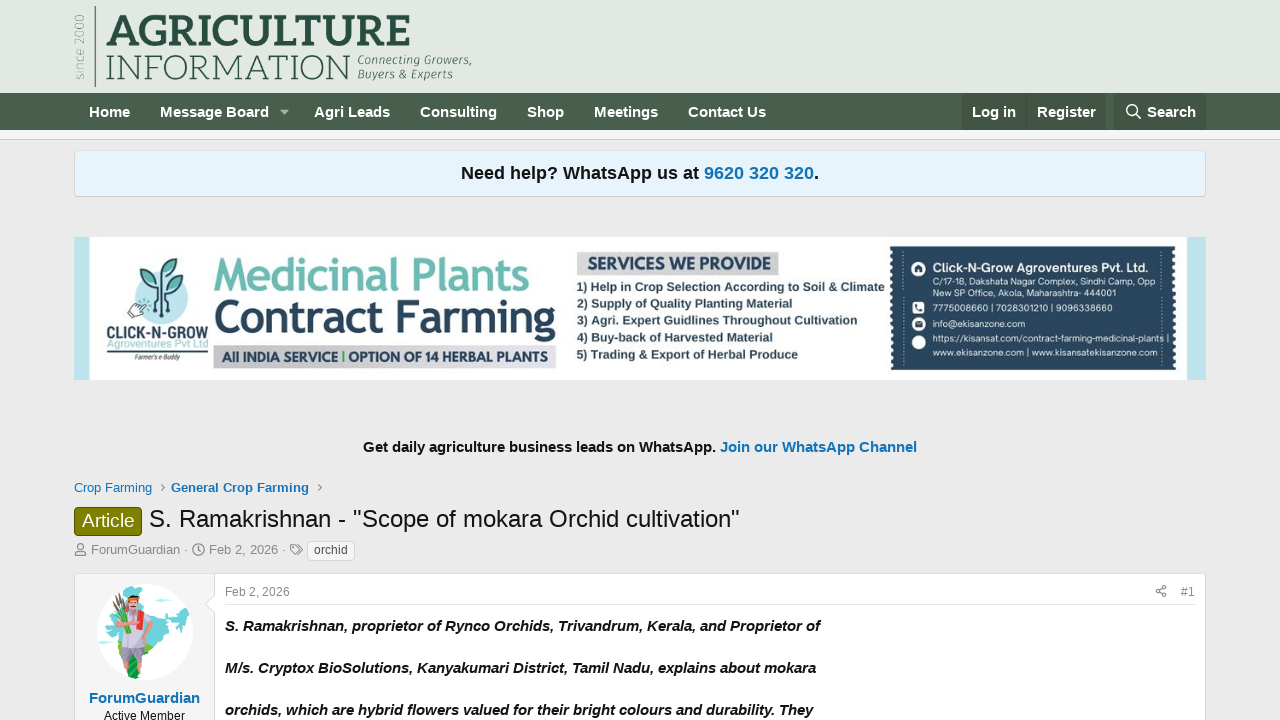

Article 1 page loaded and network idle
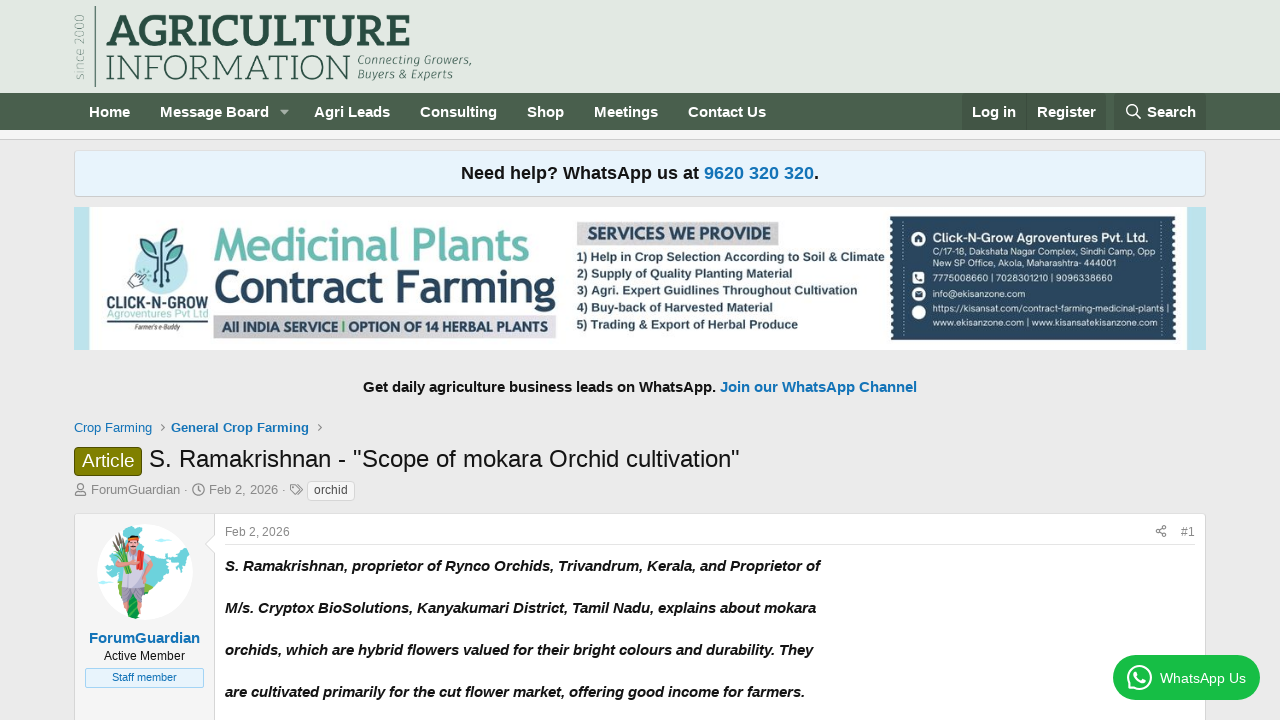

Article 1 message body content located
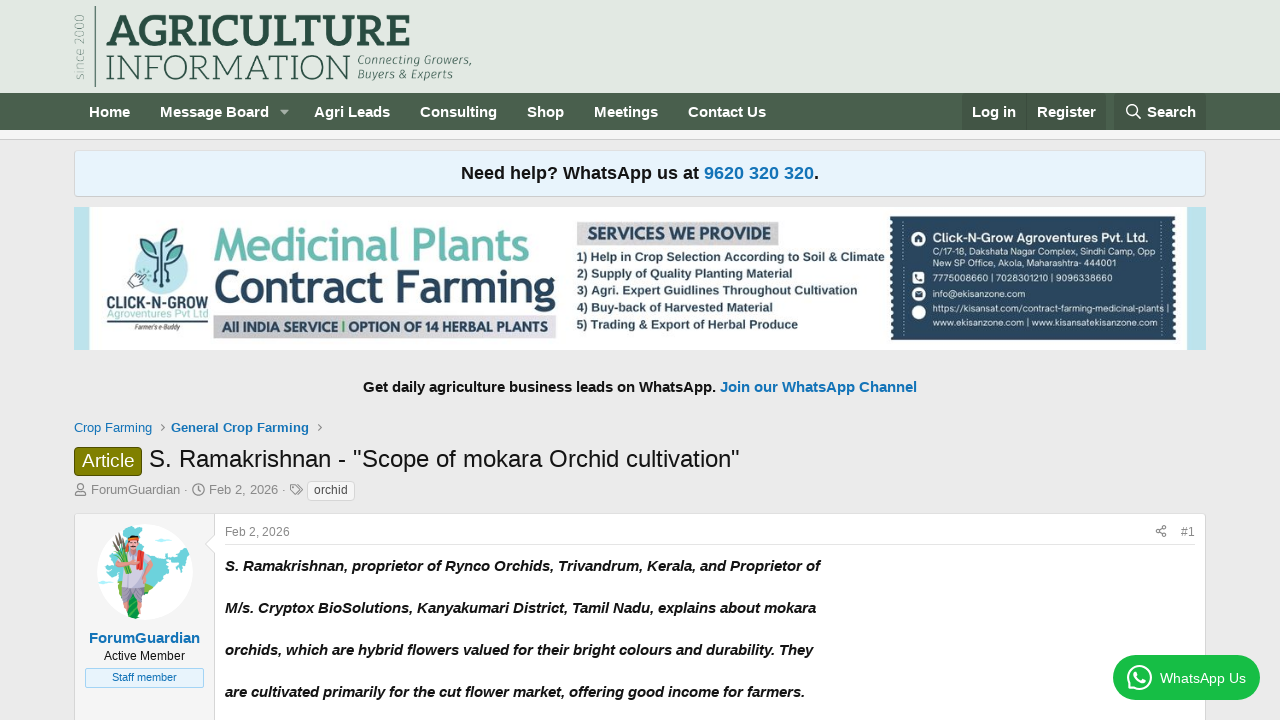

Navigated back to search results from article 1
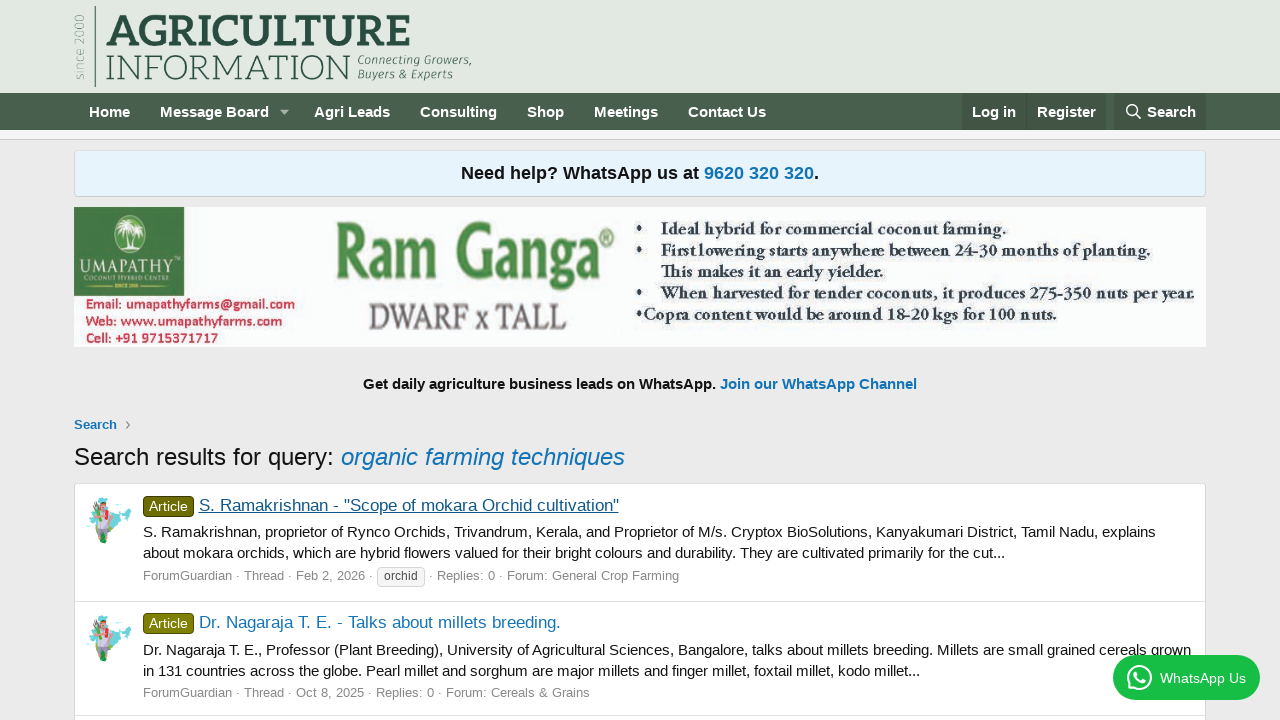

Search results page reloaded and network idle
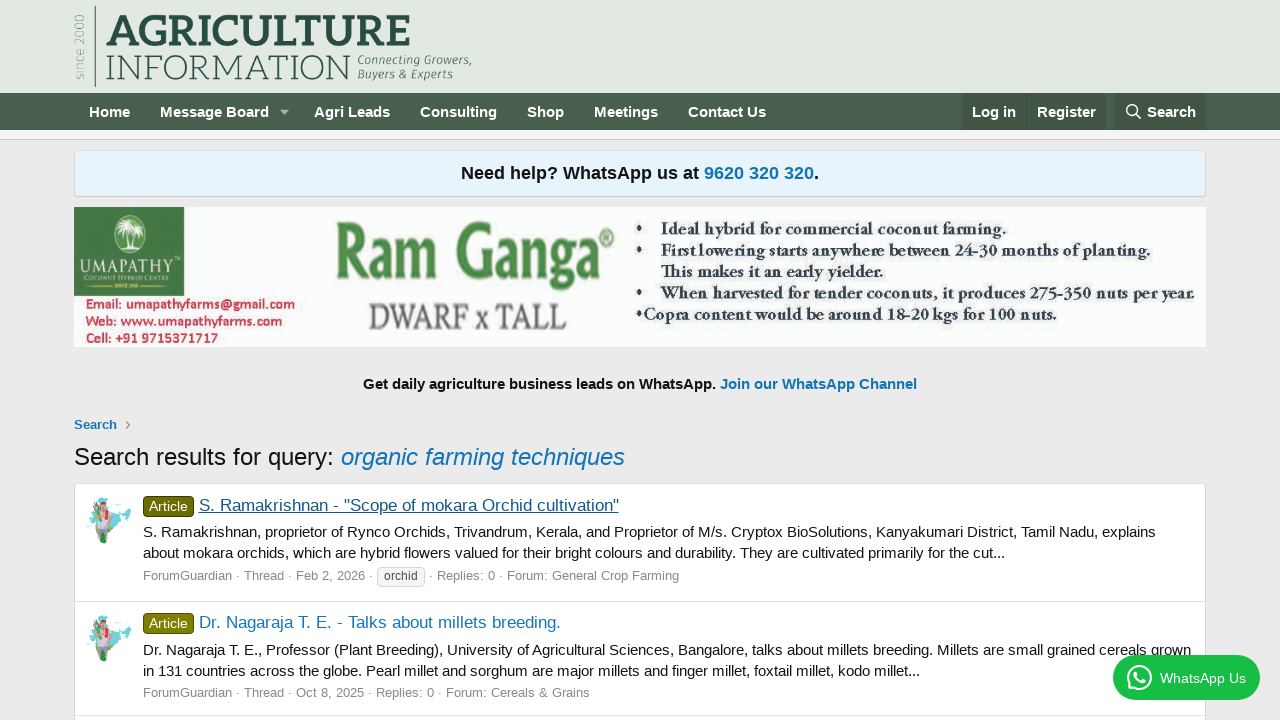

Located 20 article links on search results page
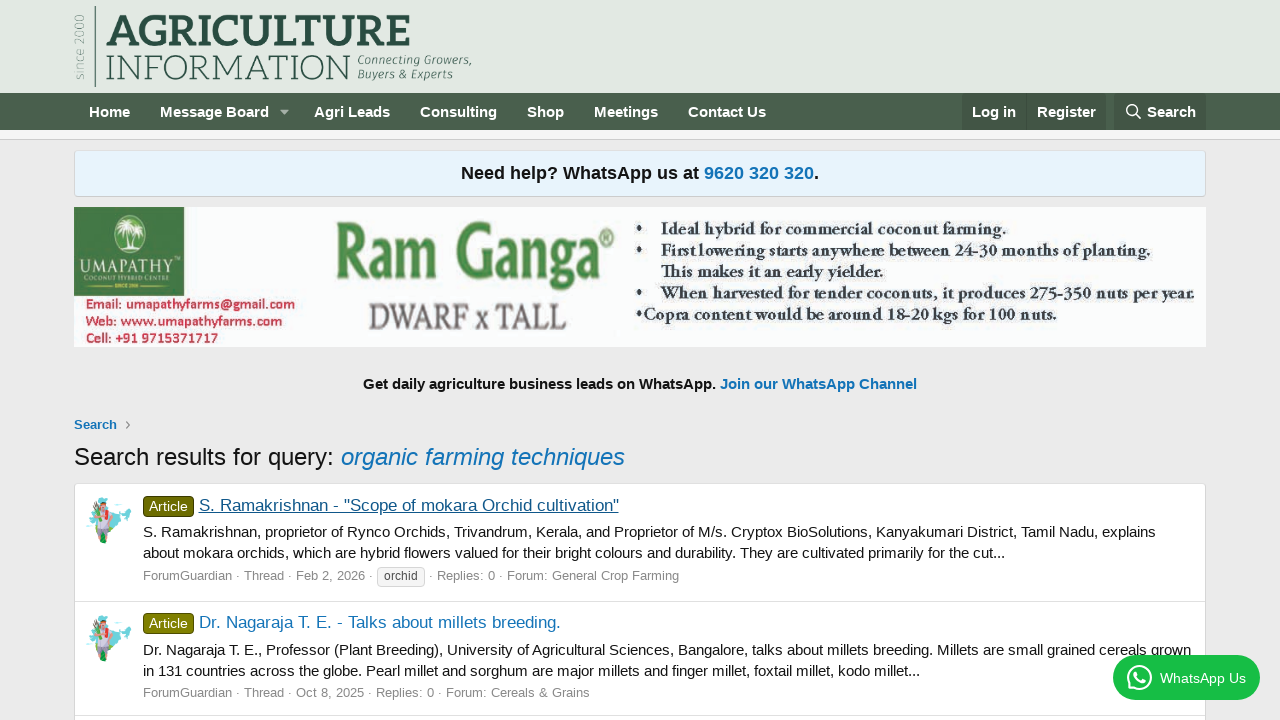

Clicked on article 2
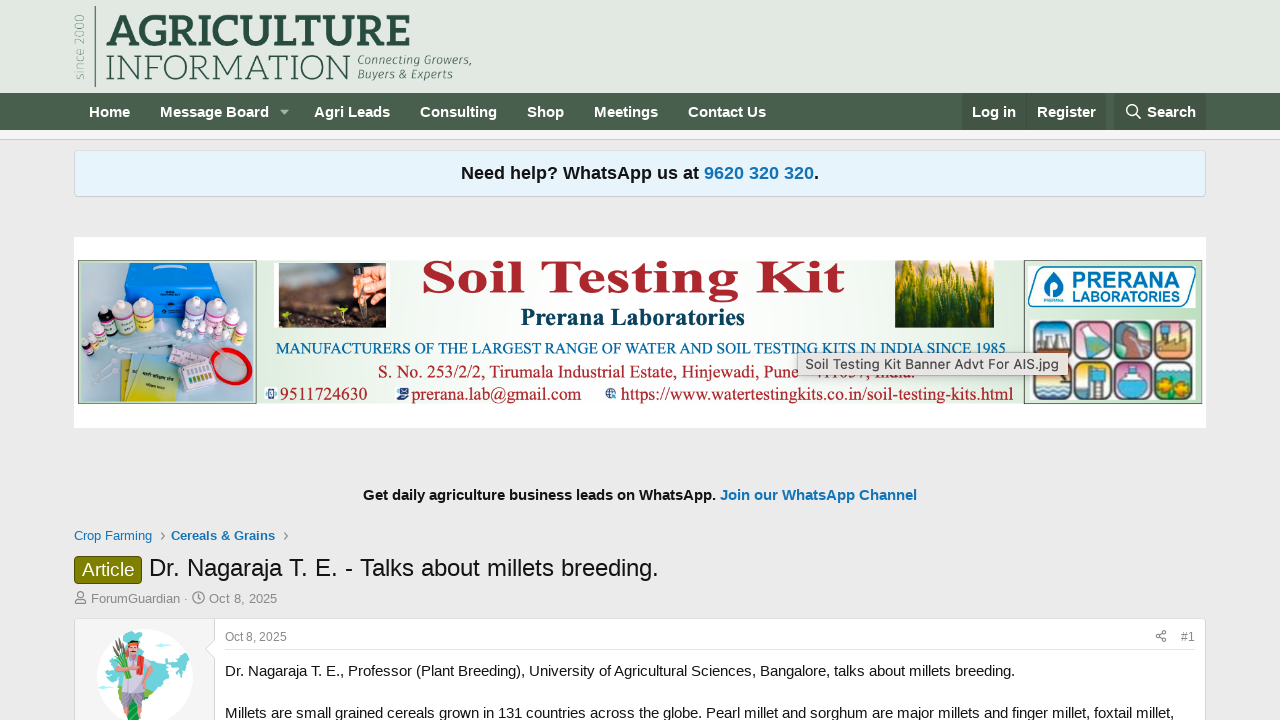

Article 2 page loaded and network idle
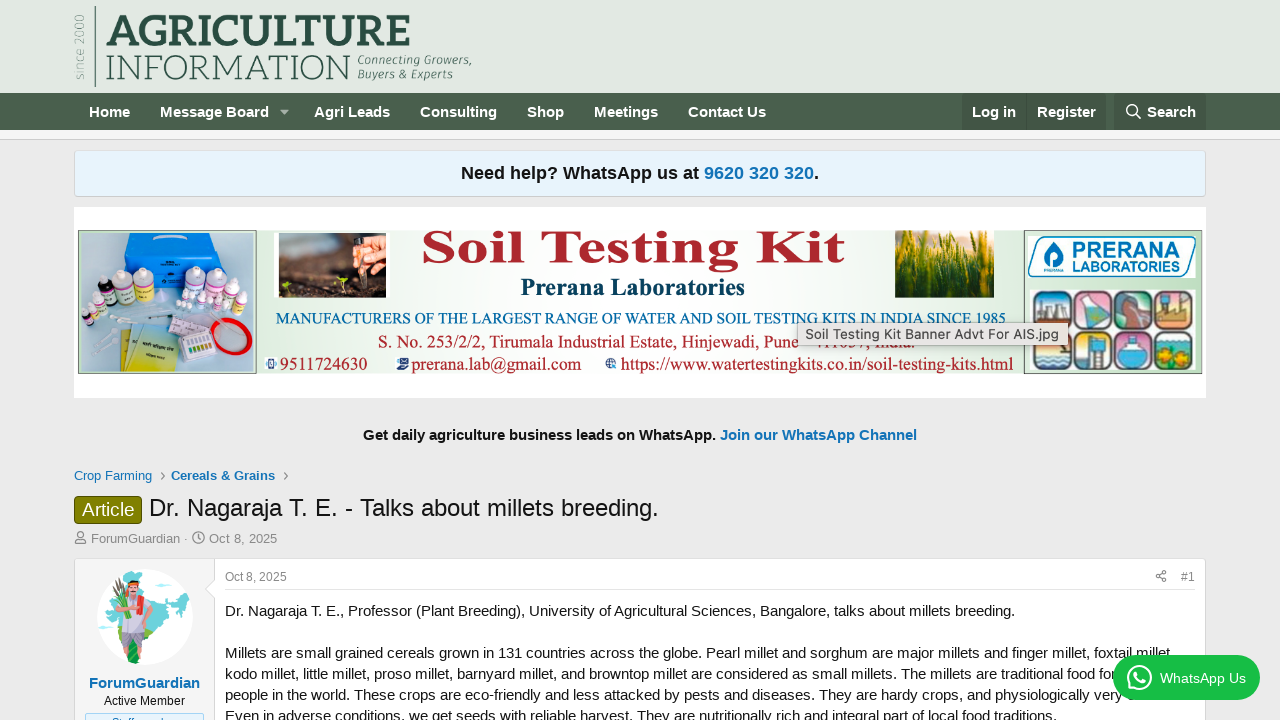

Article 2 message body content located
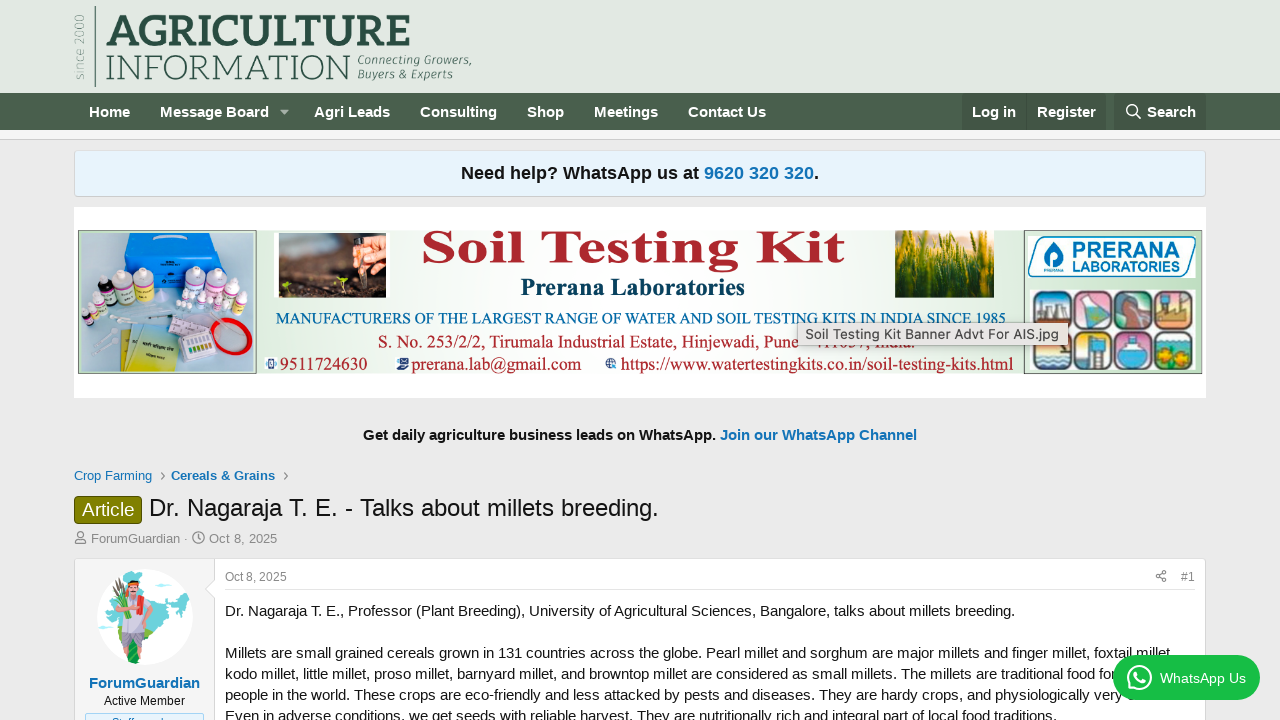

Navigated back to search results from article 2
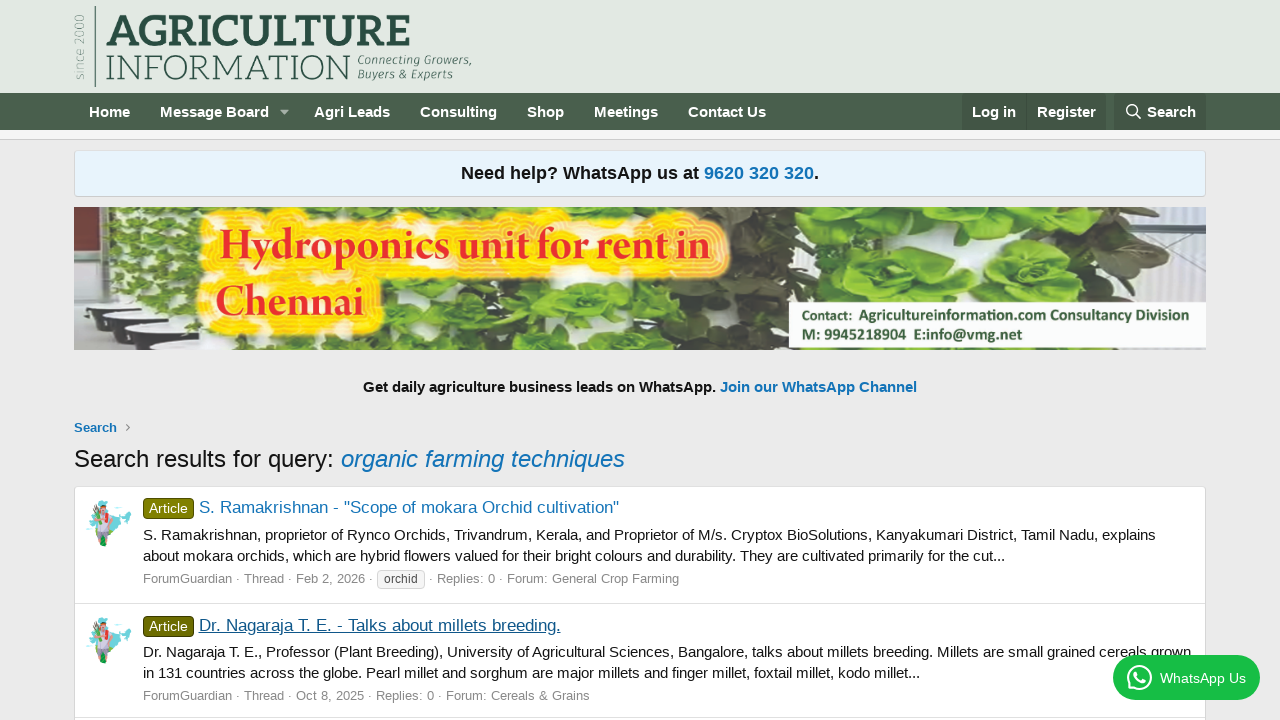

Search results page reloaded and network idle
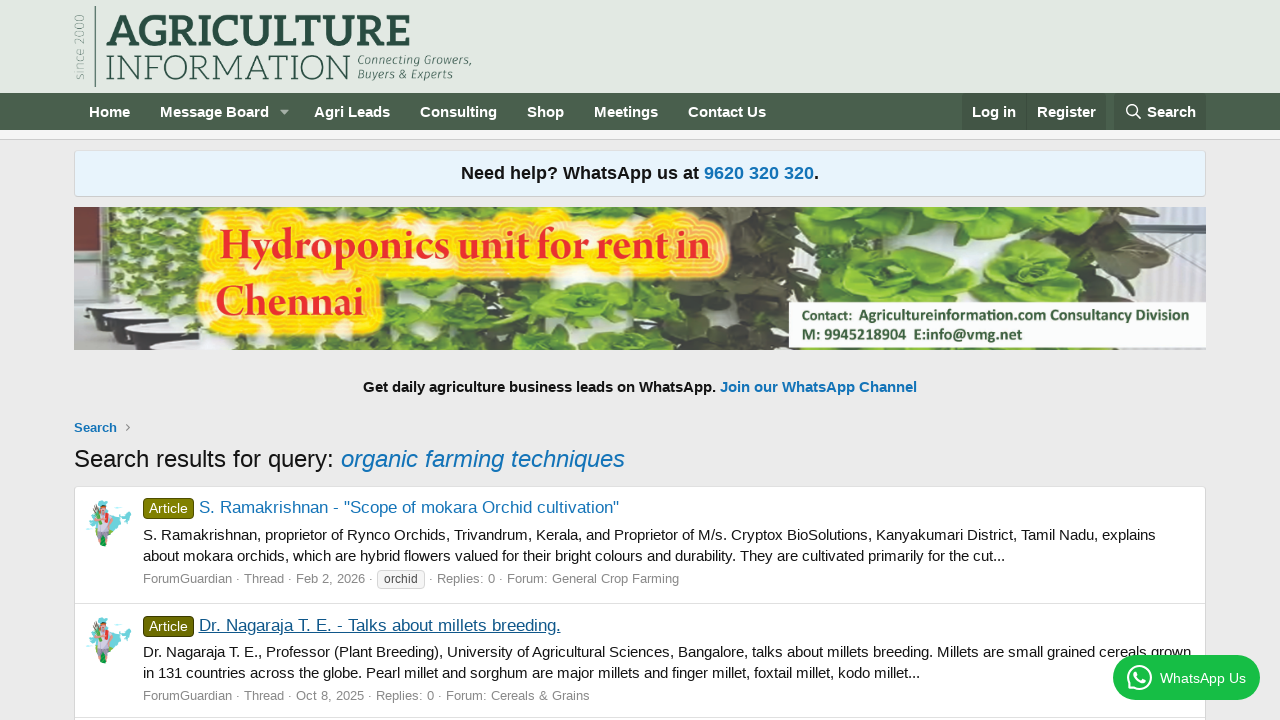

Located 20 article links on search results page
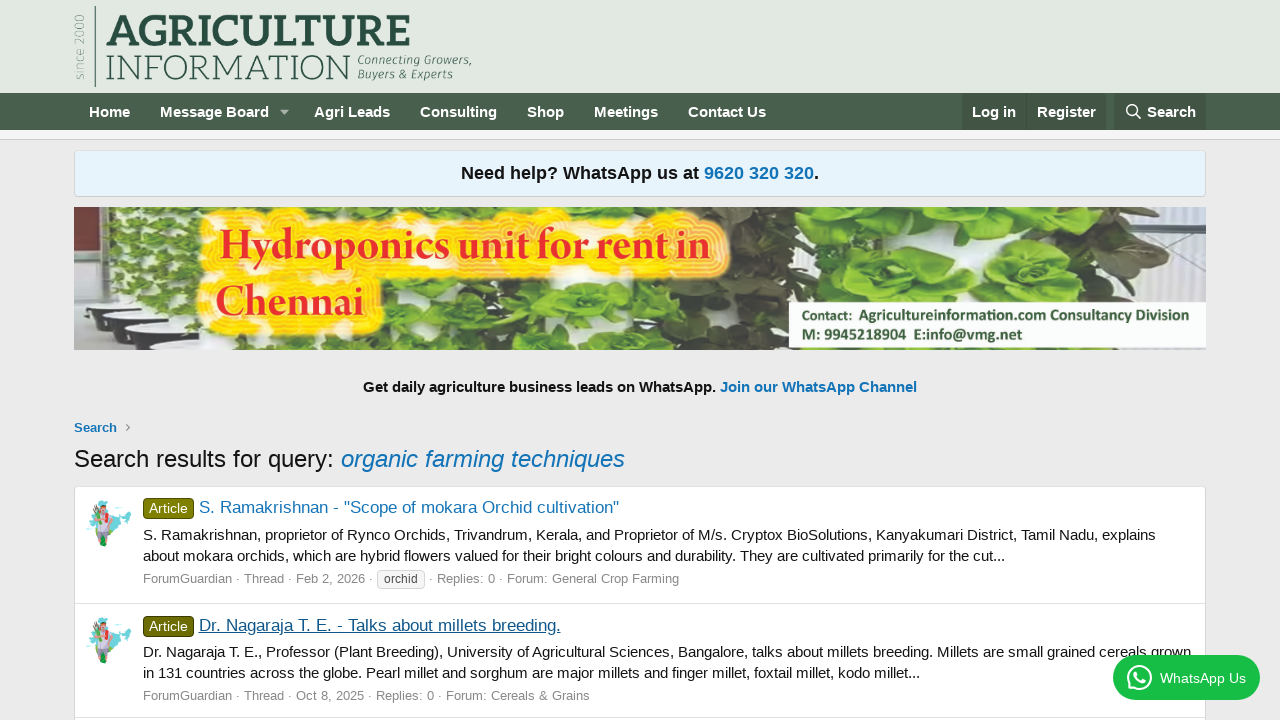

Clicked on article 3
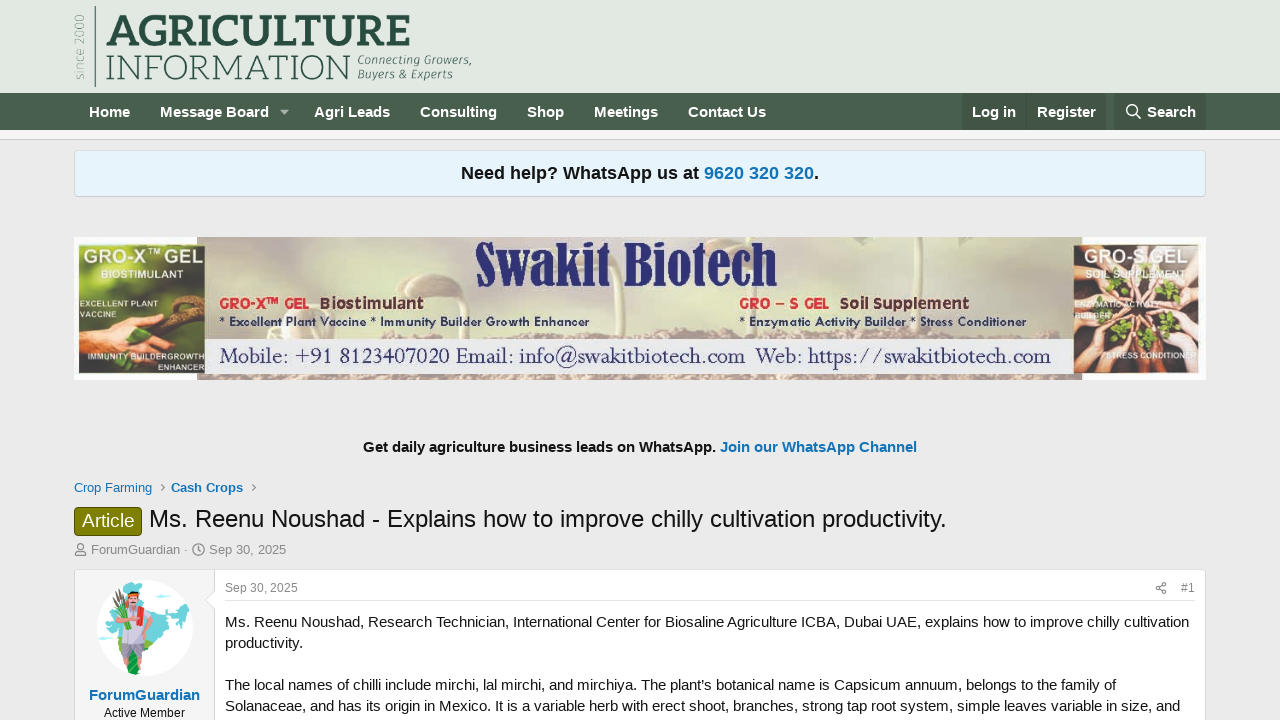

Article 3 page loaded and network idle
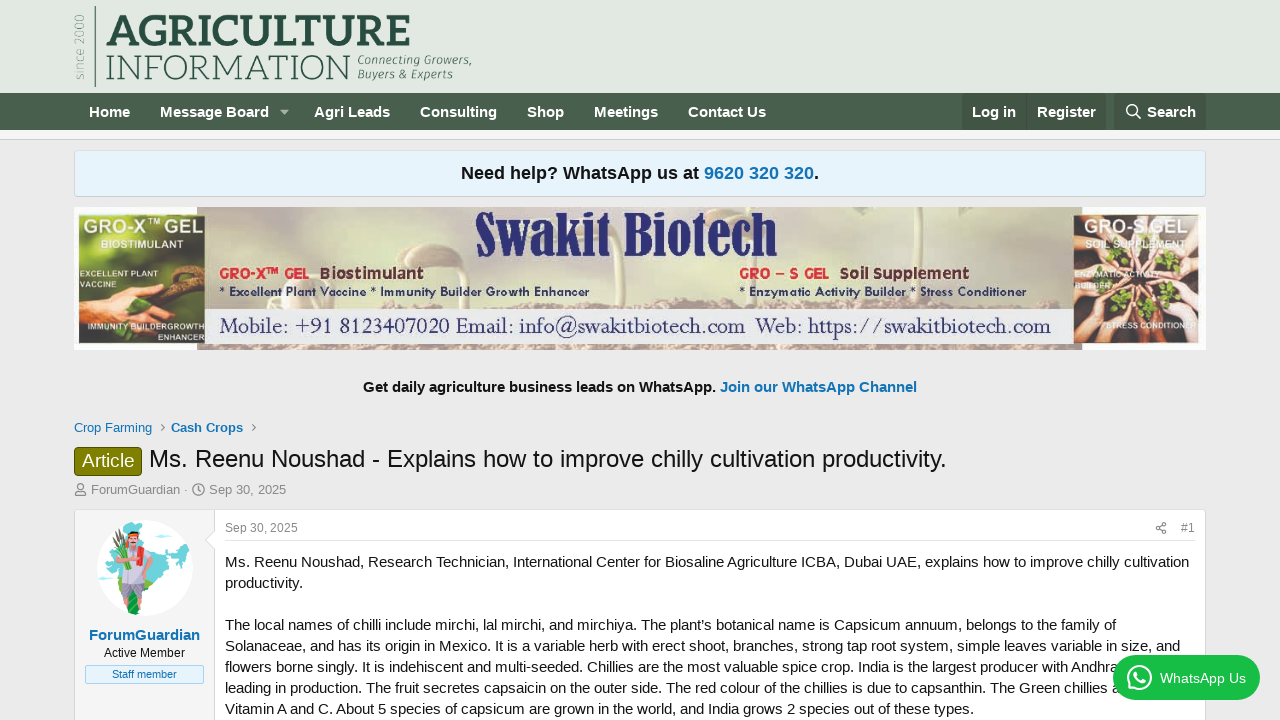

Article 3 message body content located
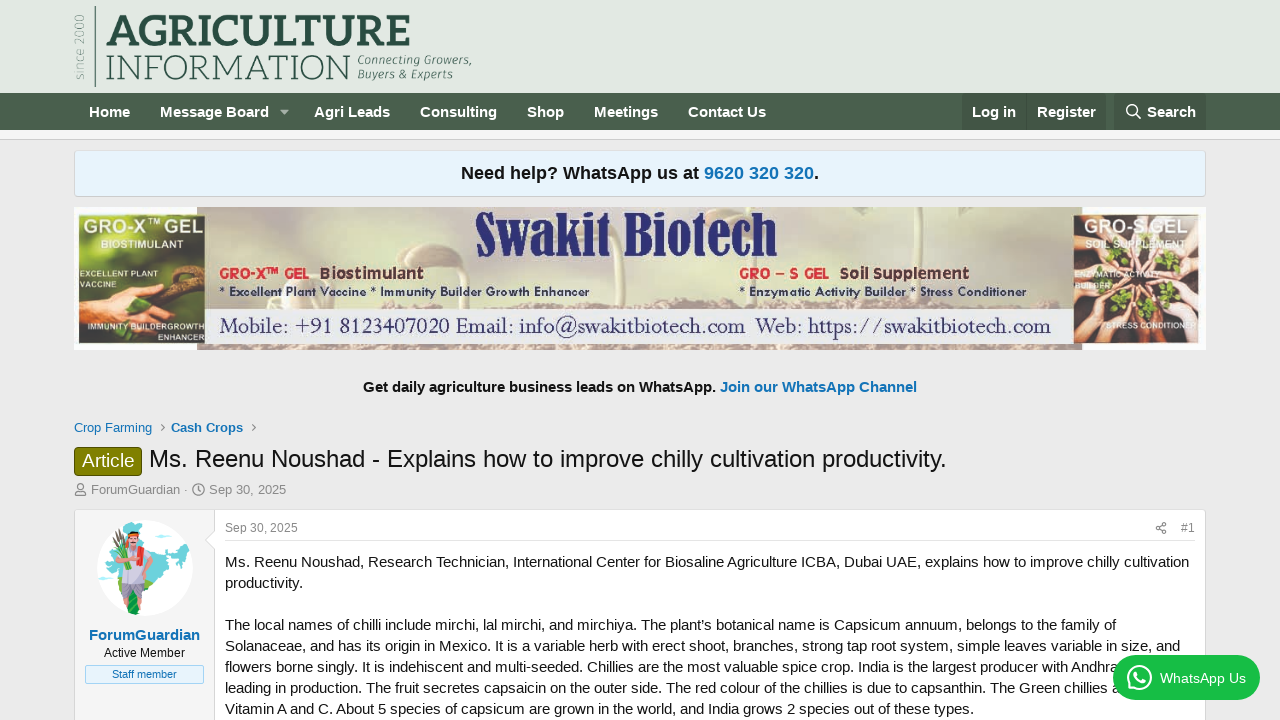

Navigated back to search results from article 3
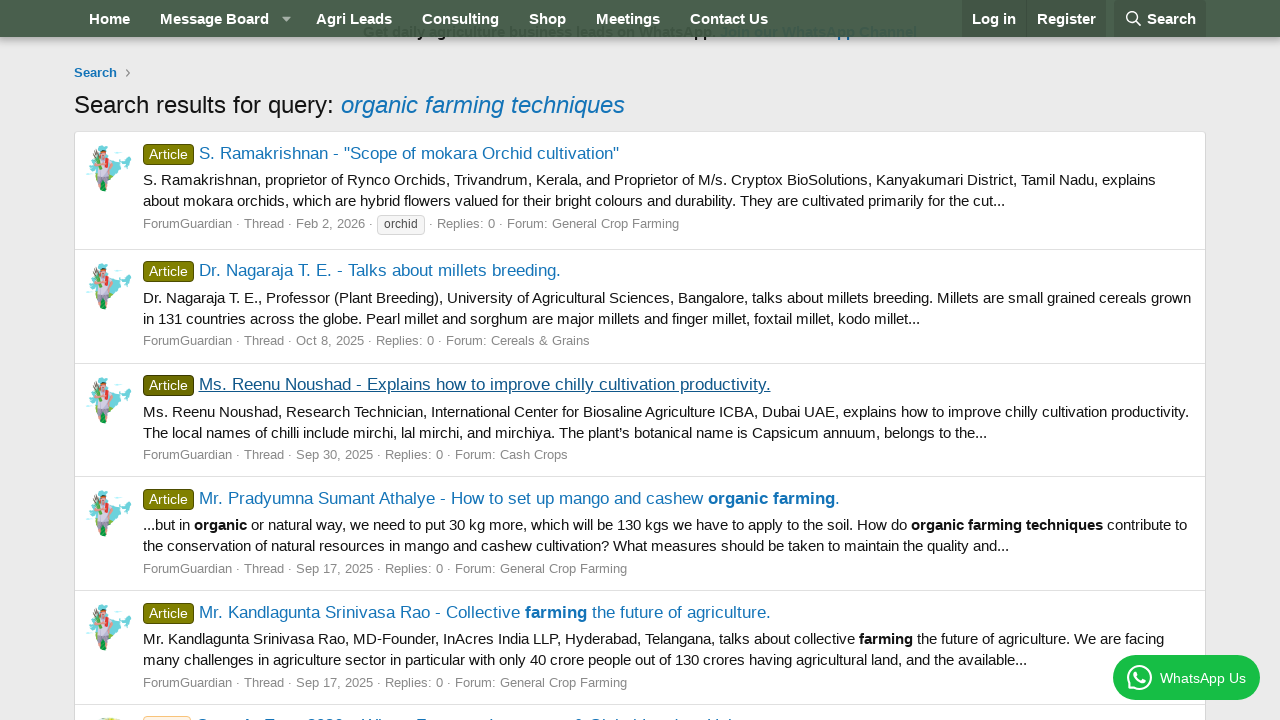

Search results page reloaded and network idle
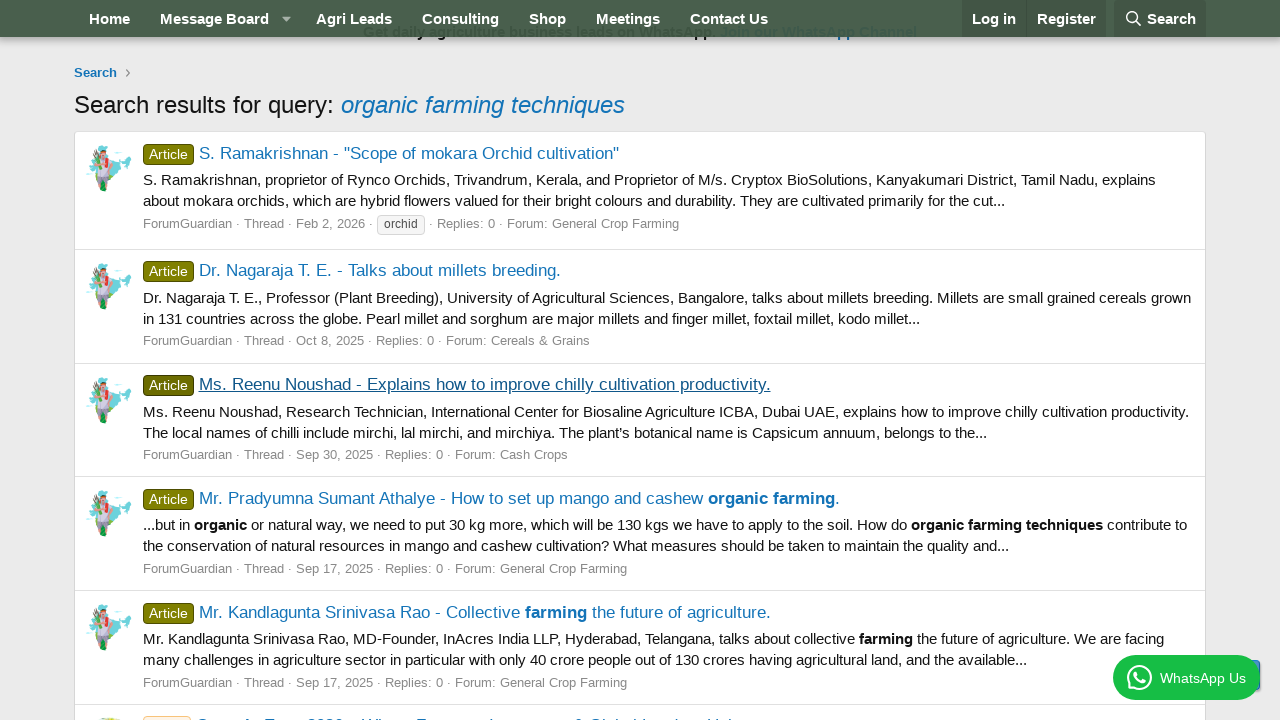

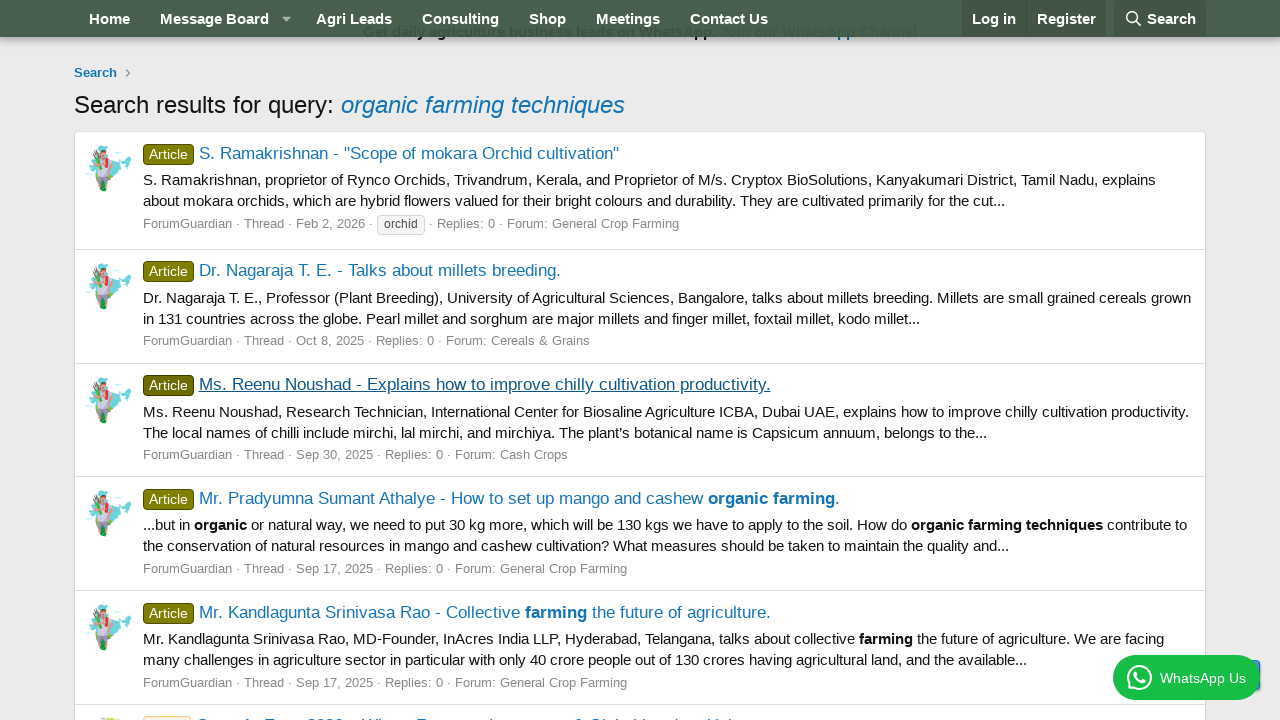